Tests table sorting by clicking the Due column header twice to verify descending order sorting

Starting URL: https://the-internet.herokuapp.com/tables

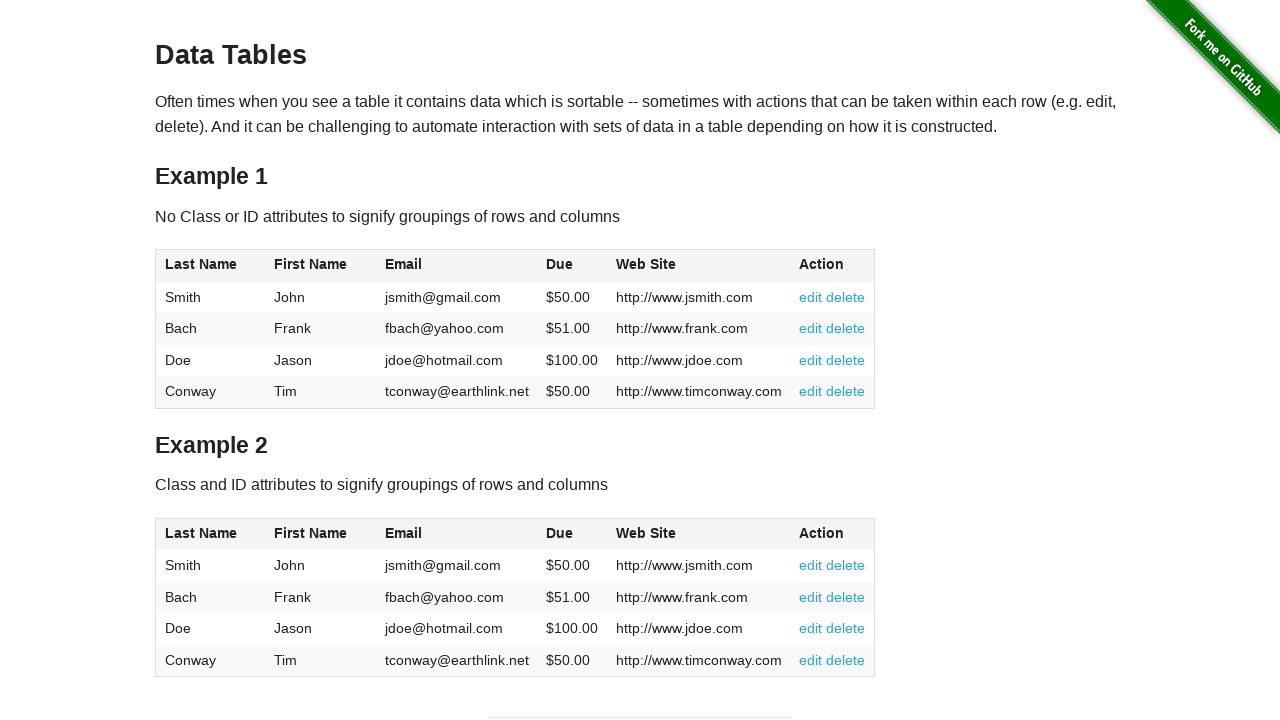

Clicked Due column header once for ascending sort at (572, 266) on #table1 thead tr th:nth-of-type(4)
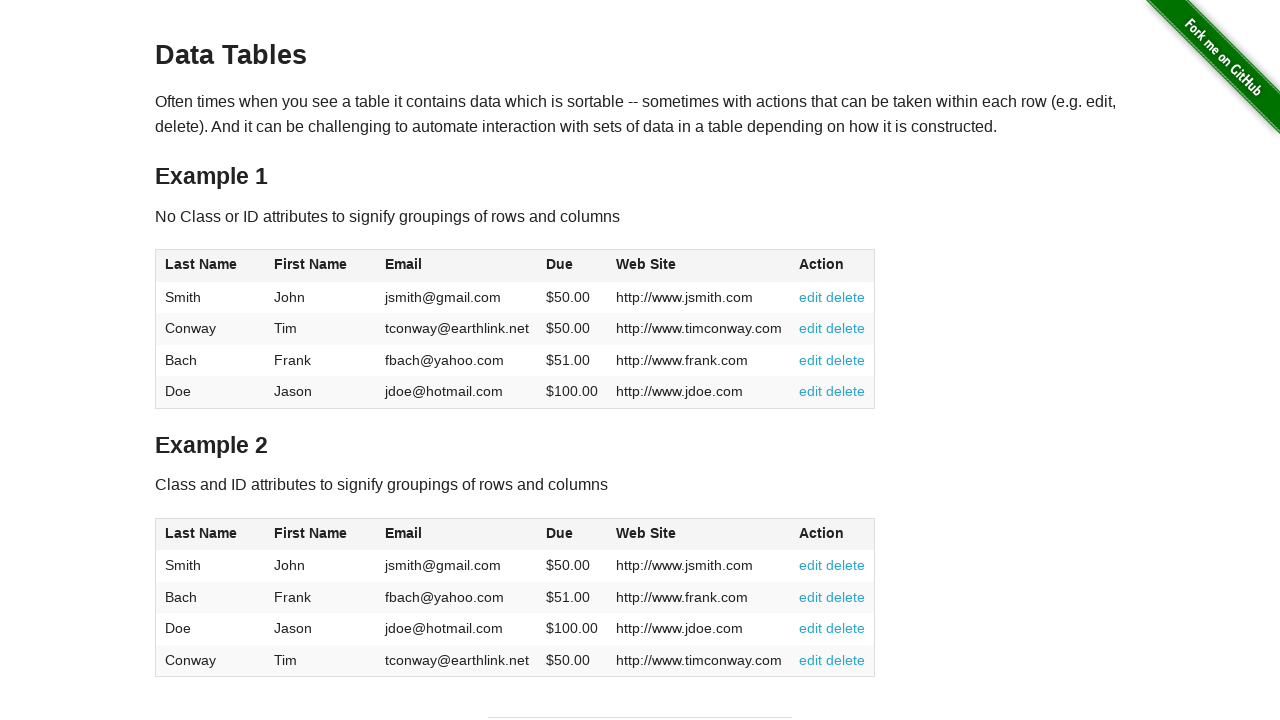

Clicked Due column header again for descending sort at (572, 266) on #table1 thead tr th:nth-of-type(4)
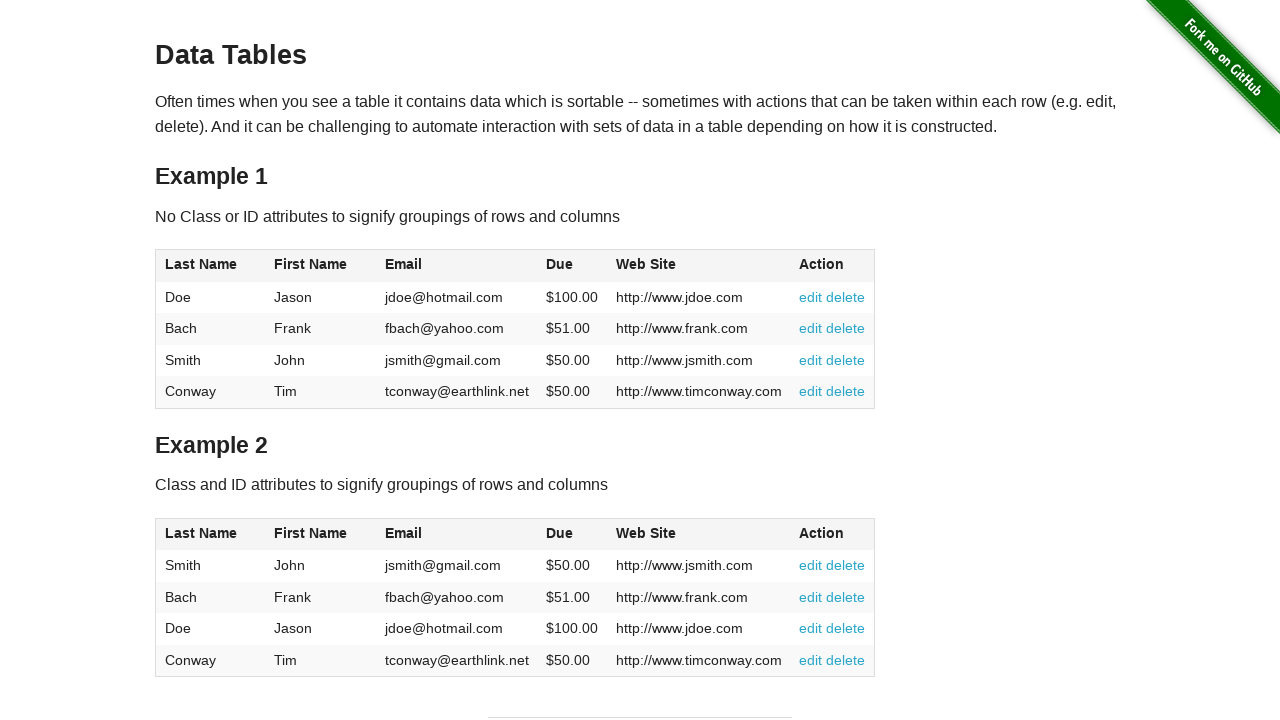

Waited for table to update and verified Due column cells are present
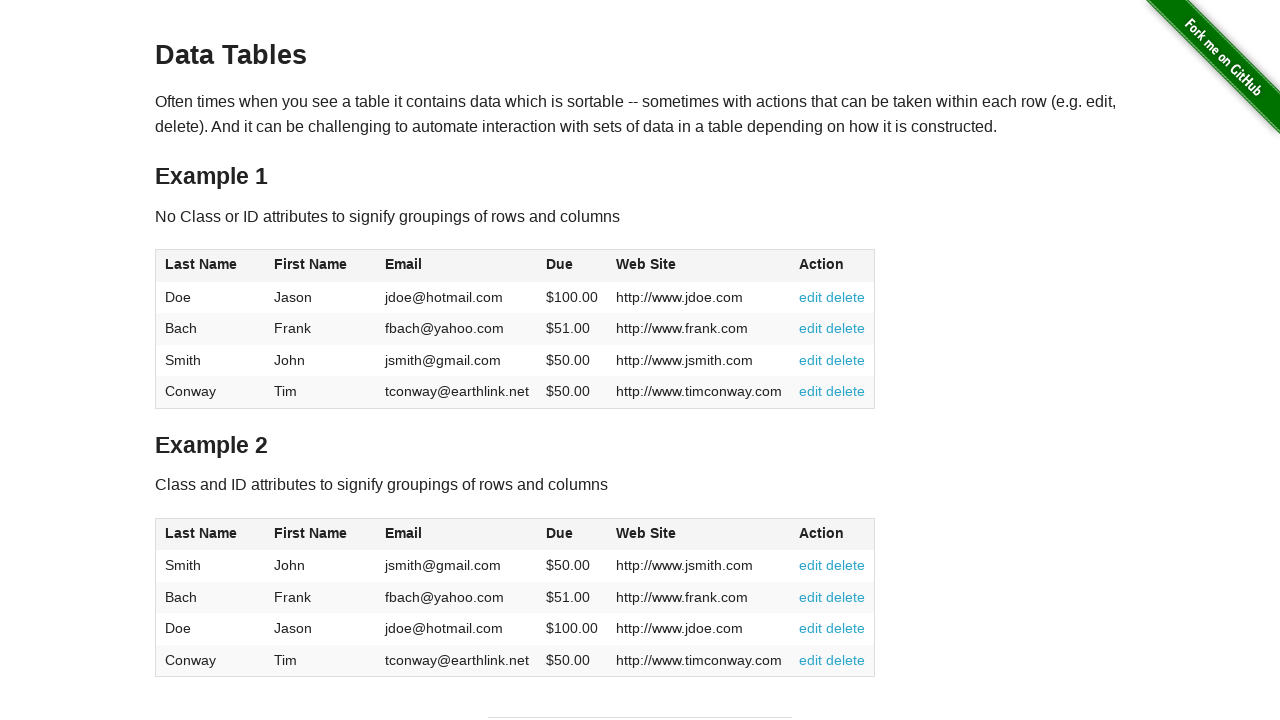

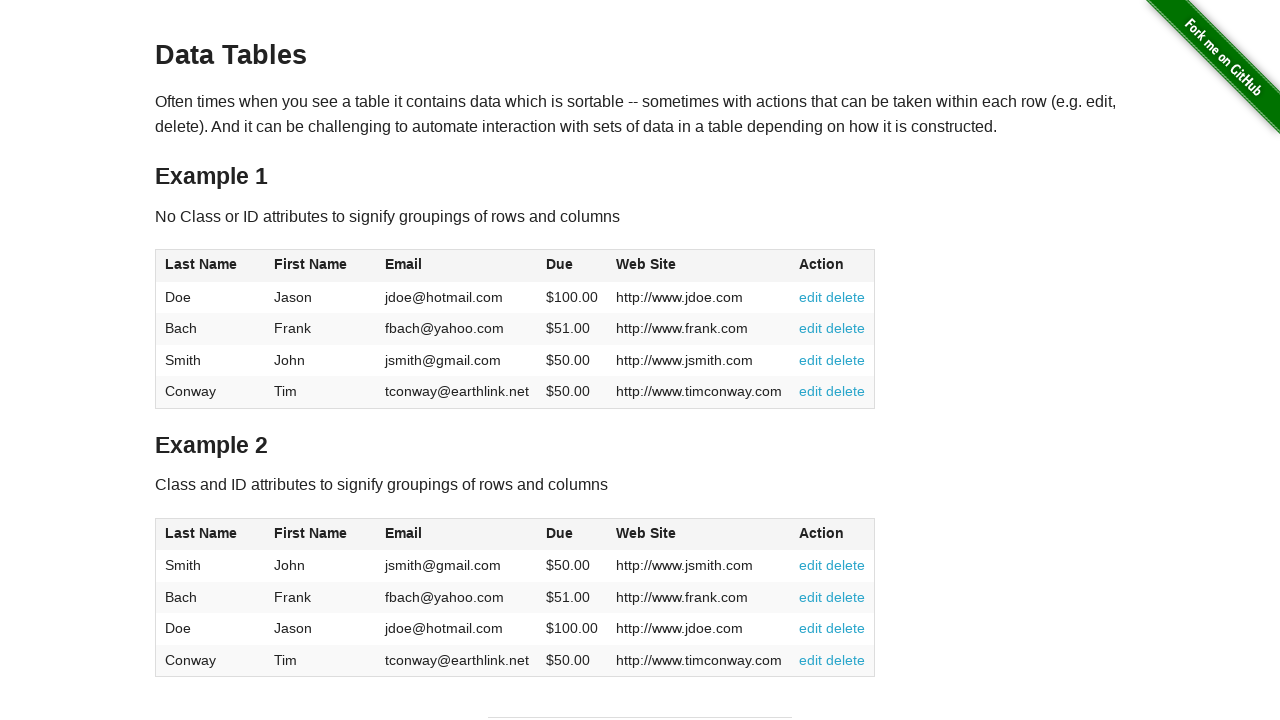